Tests social media link functionality by clicking on footer social media links and verifying that new windows open for each platform

Starting URL: https://opensource-demo.orangehrmlive.com/

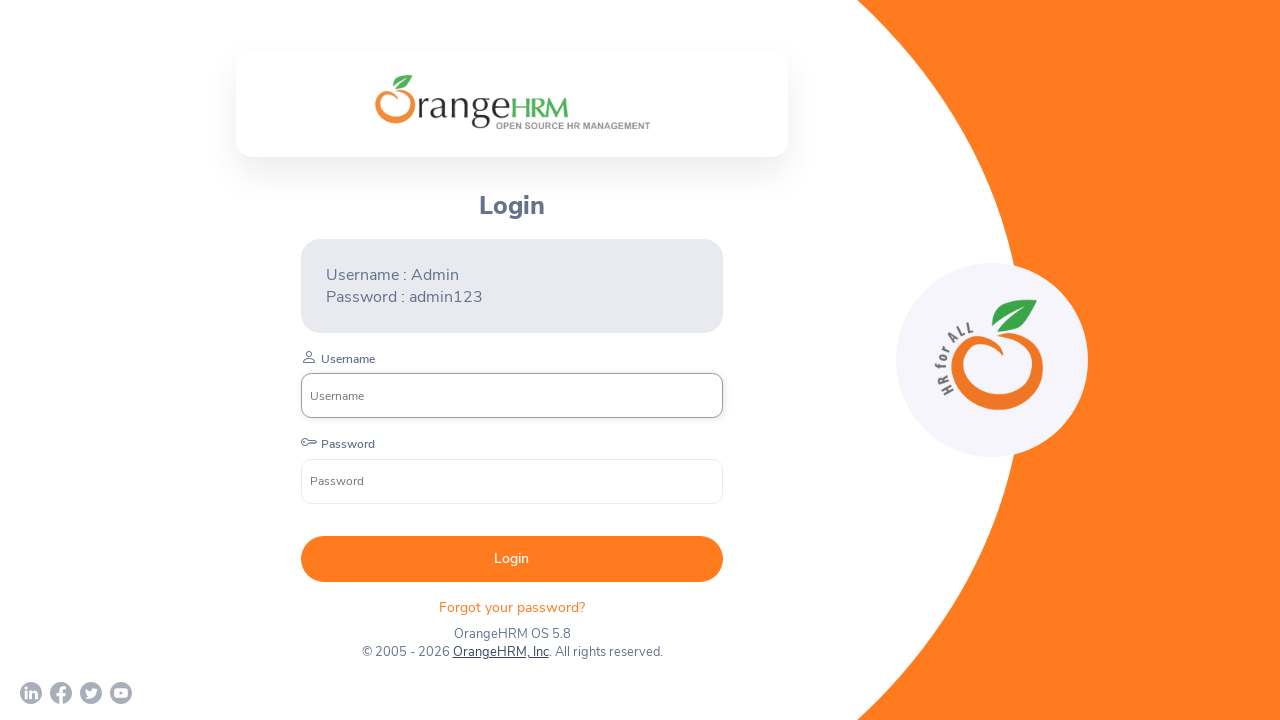

Clicked LinkedIn social media link in footer at (31, 693) on xpath=//div[@class='orangehrm-login-footer-sm']/a[1]
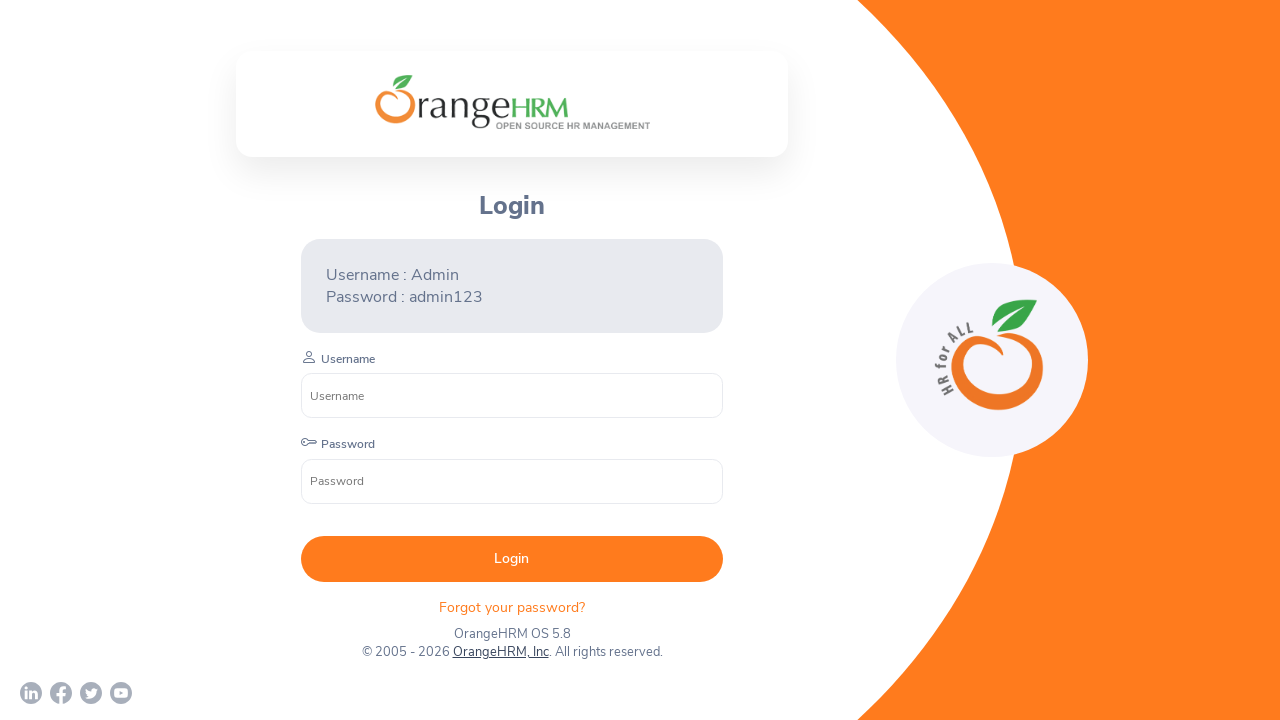

Clicked Facebook social media link in footer at (61, 693) on xpath=//div[@class='orangehrm-login-footer-sm']/a[2]
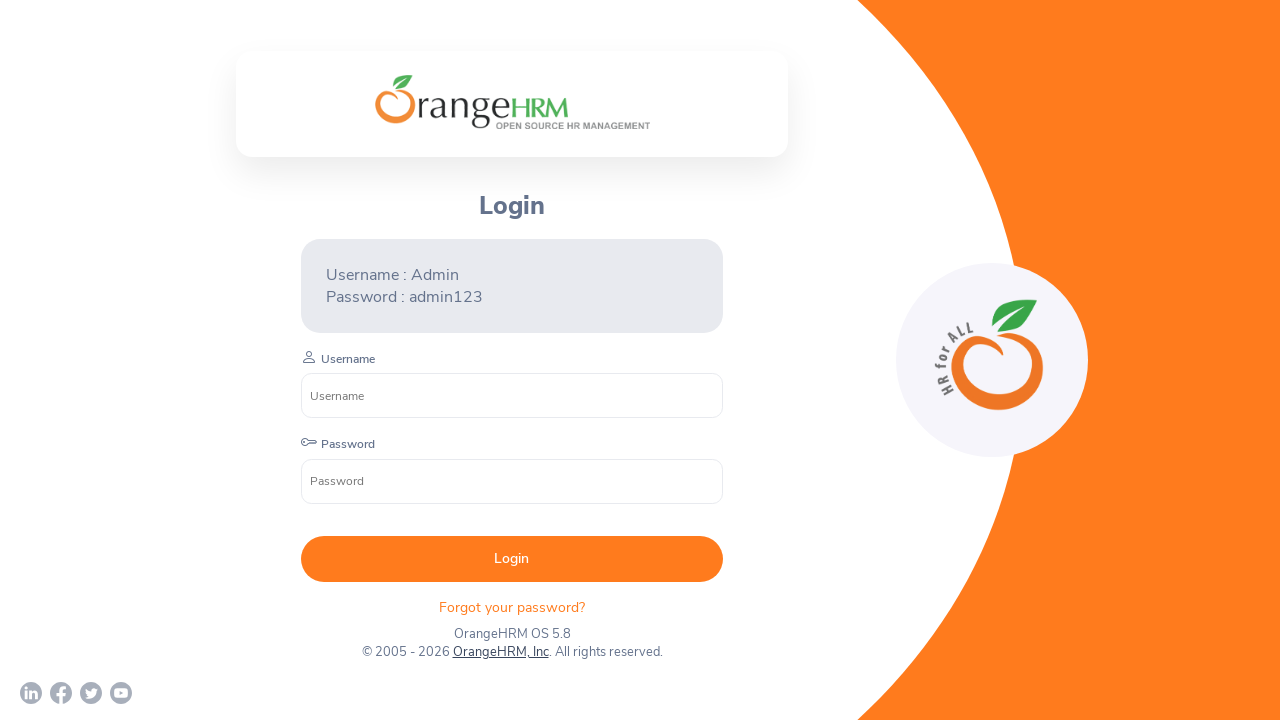

Clicked Twitter social media link in footer at (91, 693) on xpath=//div[@class='orangehrm-login-footer-sm']/a[3]
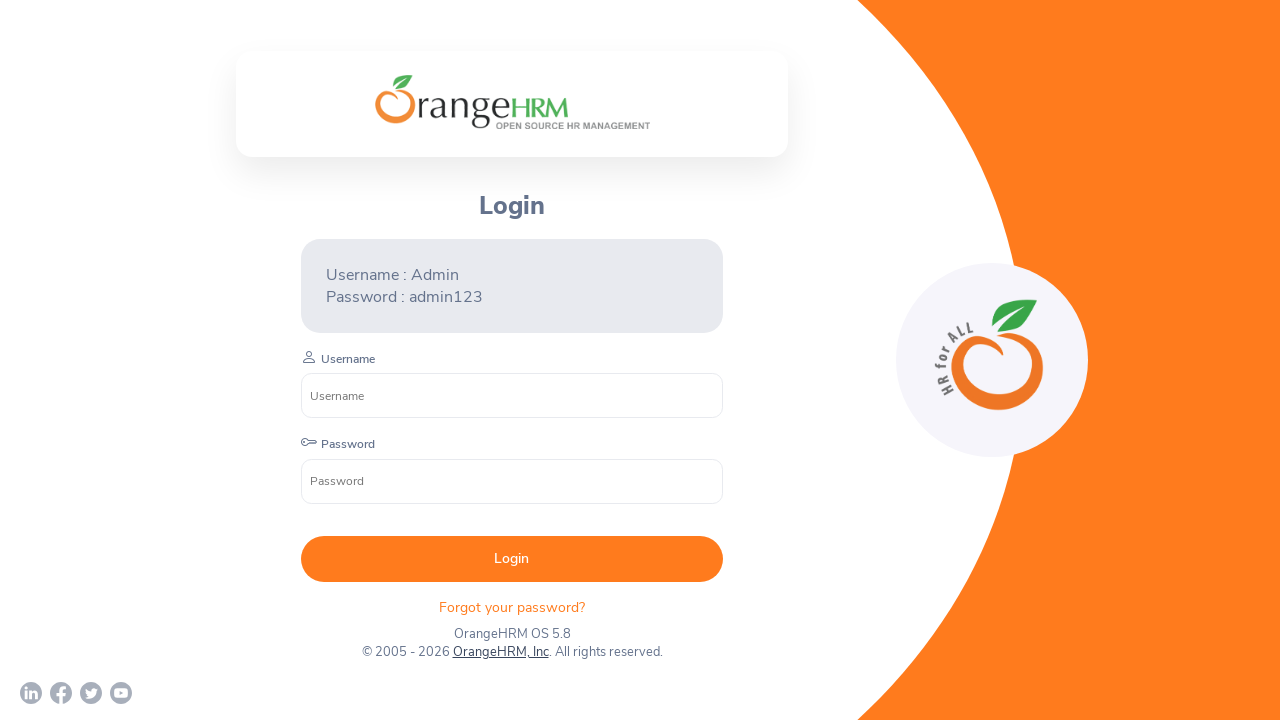

Clicked YouTube social media link in footer at (121, 693) on xpath=//div[@class='orangehrm-login-footer-sm']/a[4]
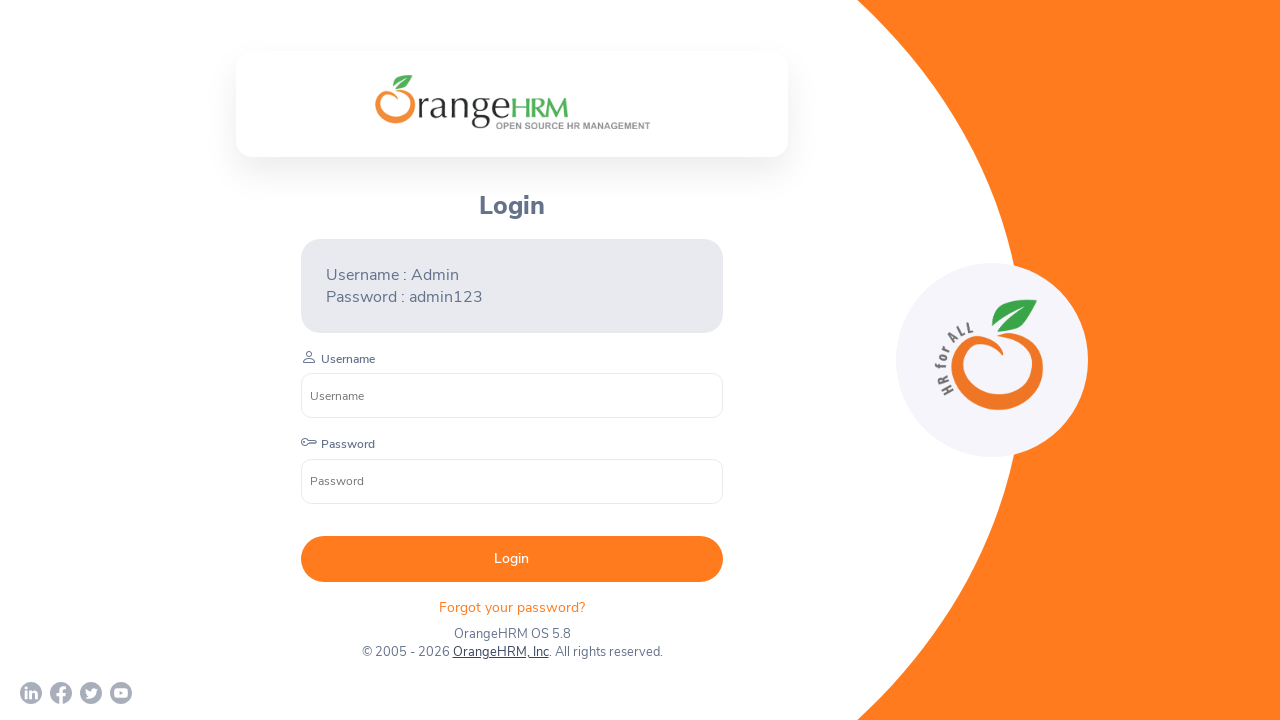

Waited for new windows/tabs to open
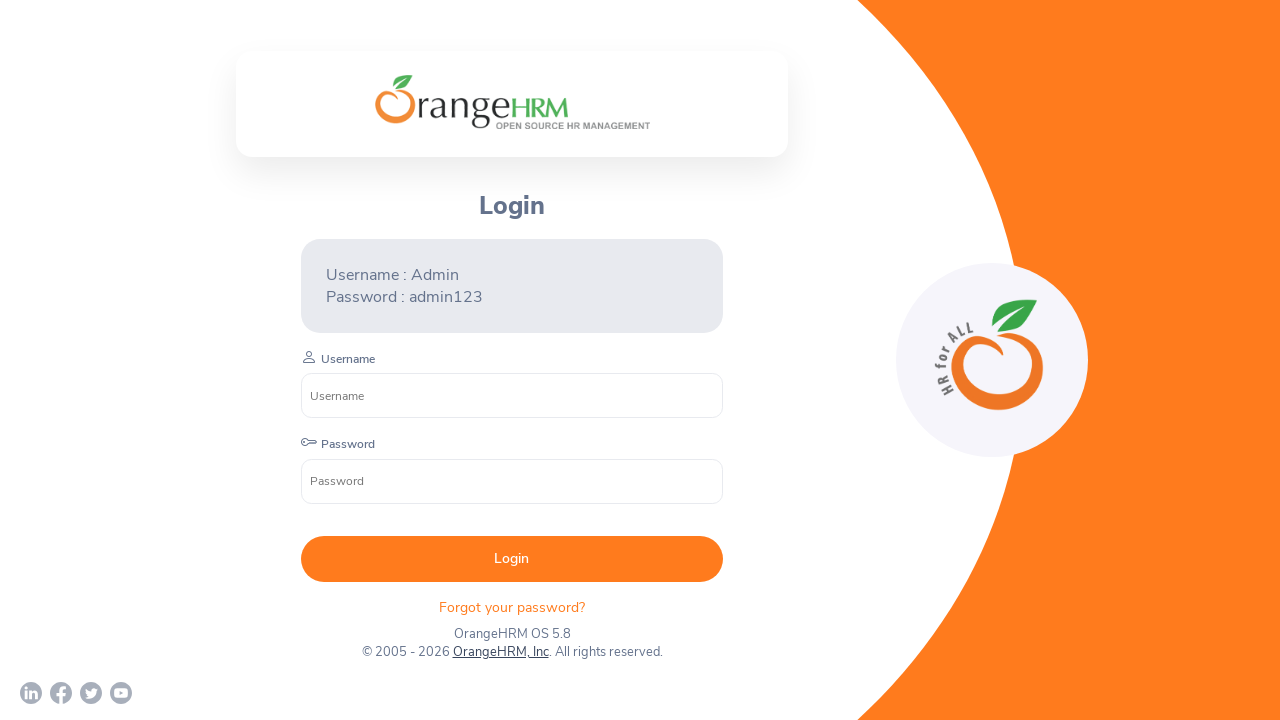

Retrieved all open pages from context
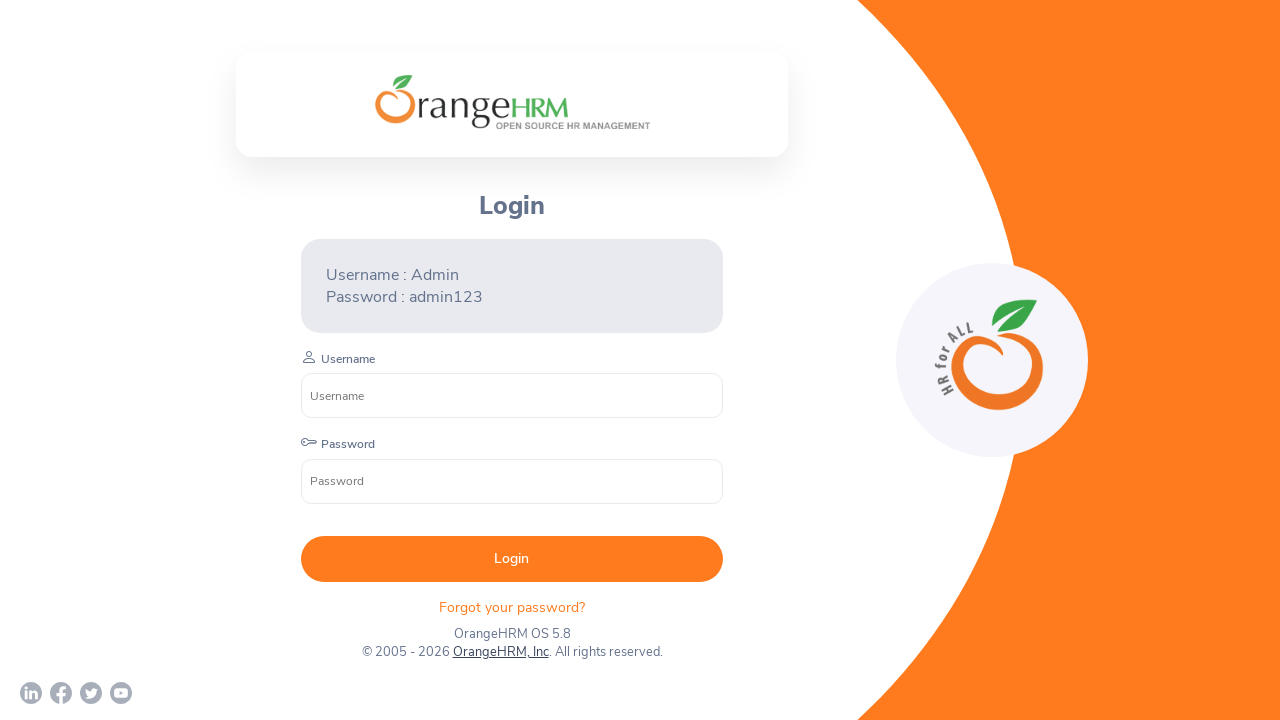

Verified multiple windows opened: 5 total pages
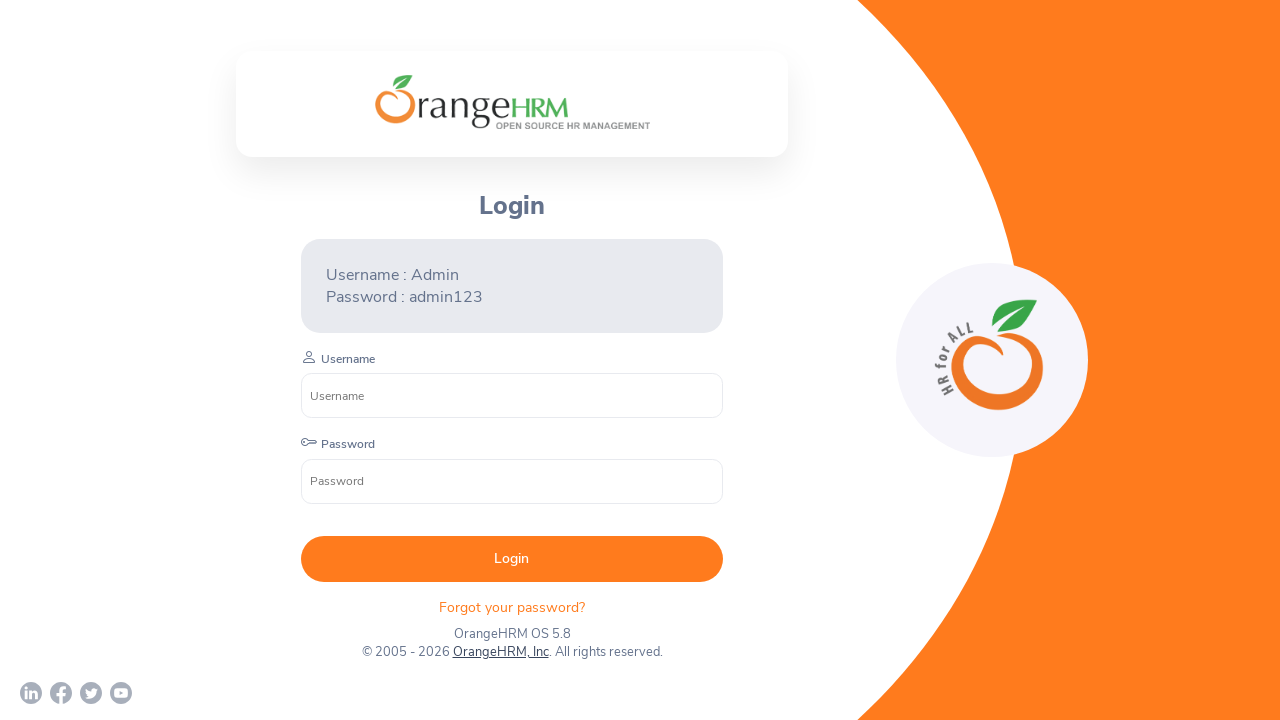

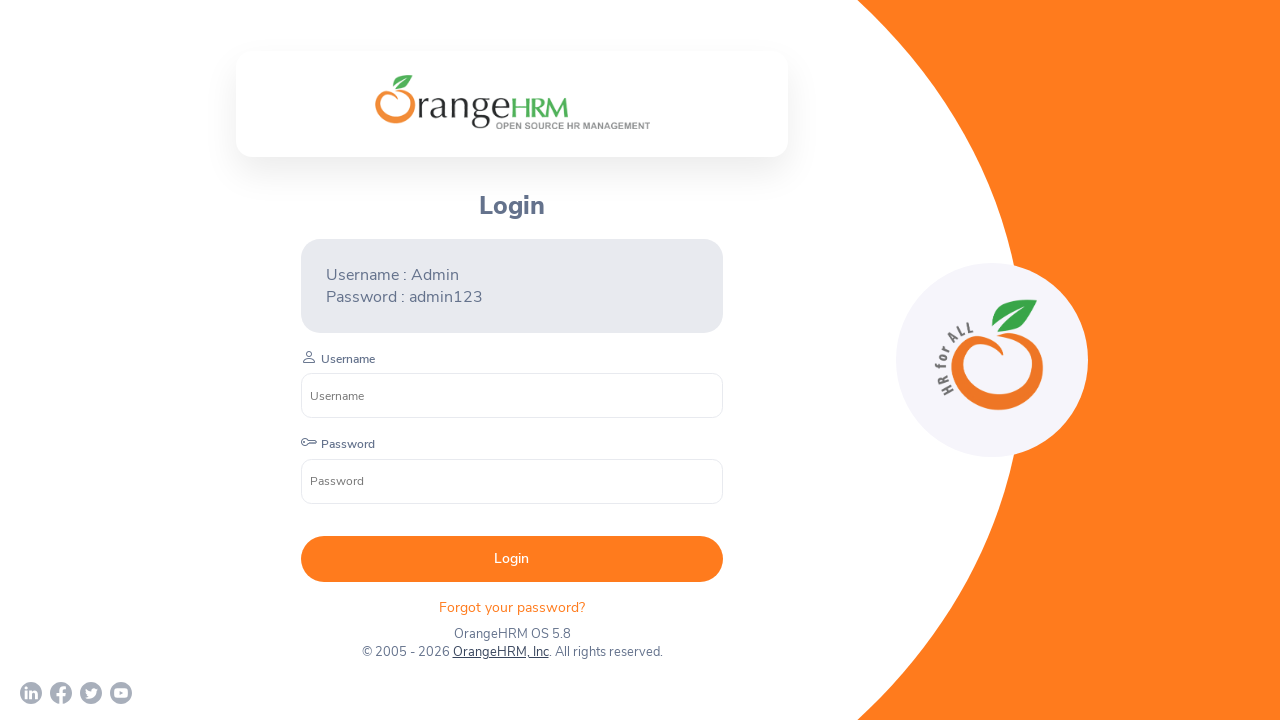